Navigates to the Samsung US website homepage

Starting URL: https://www.samsung.com/us/

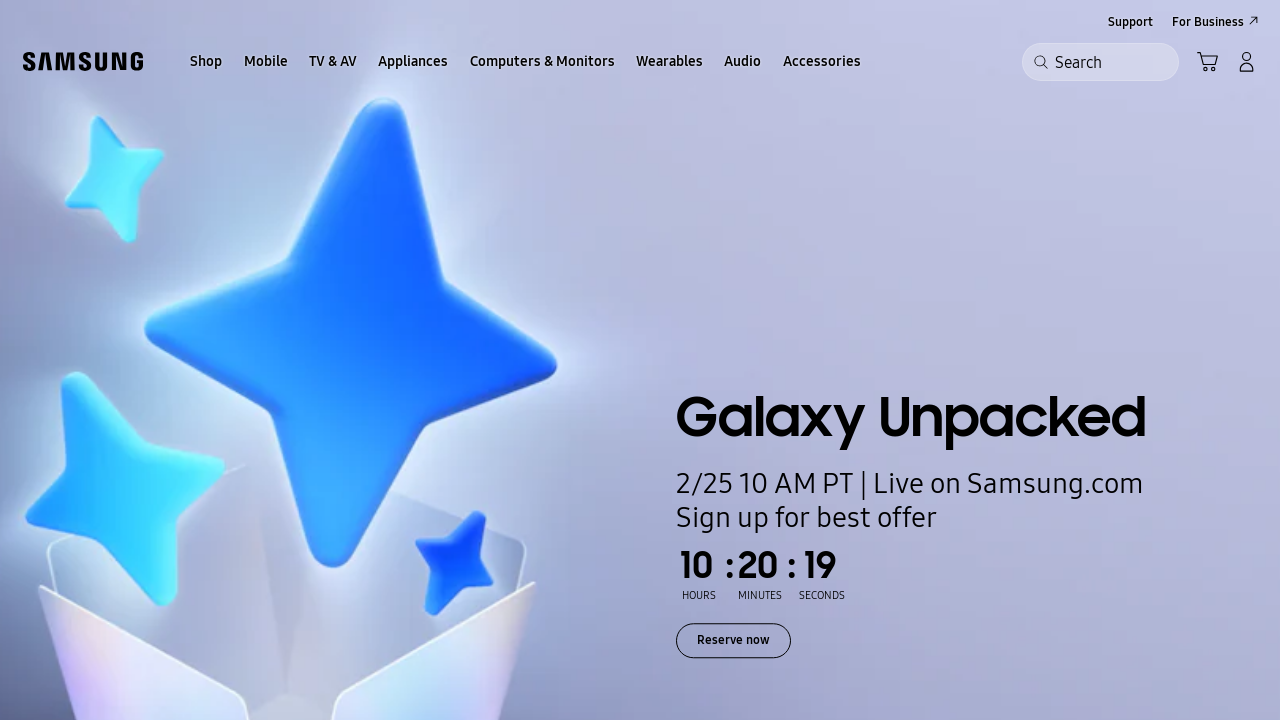

Navigated to Samsung US website homepage
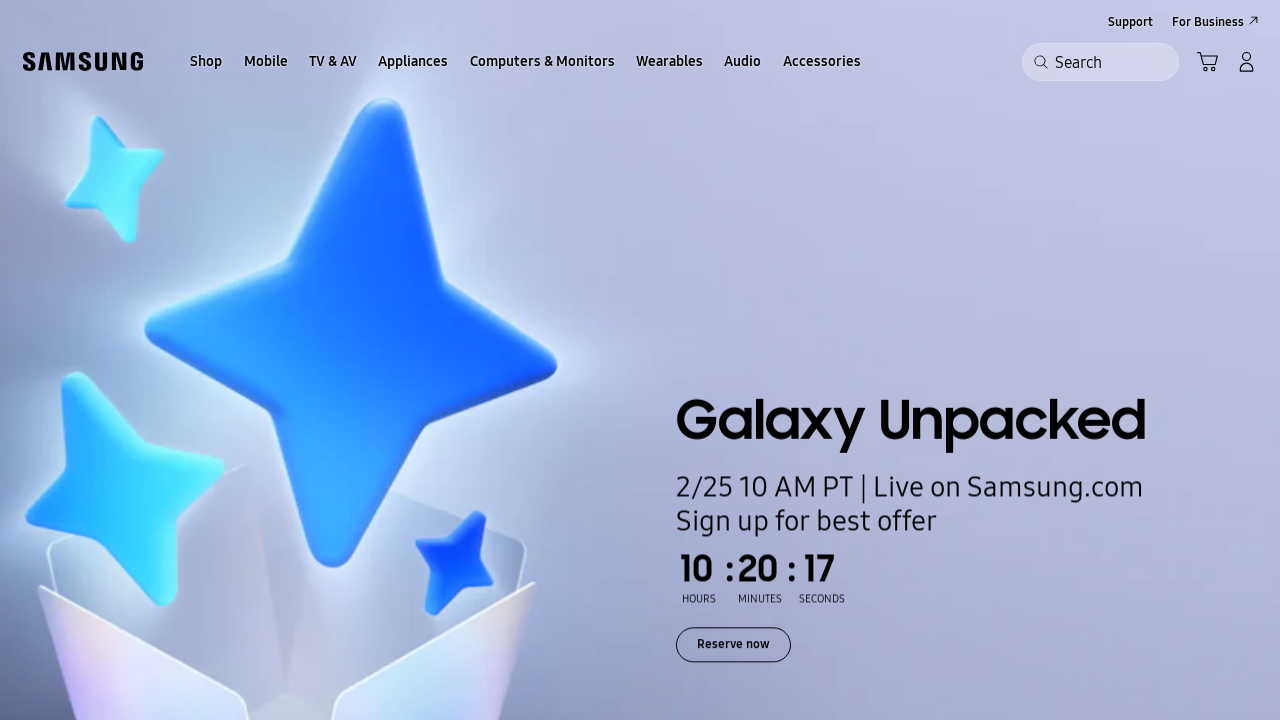

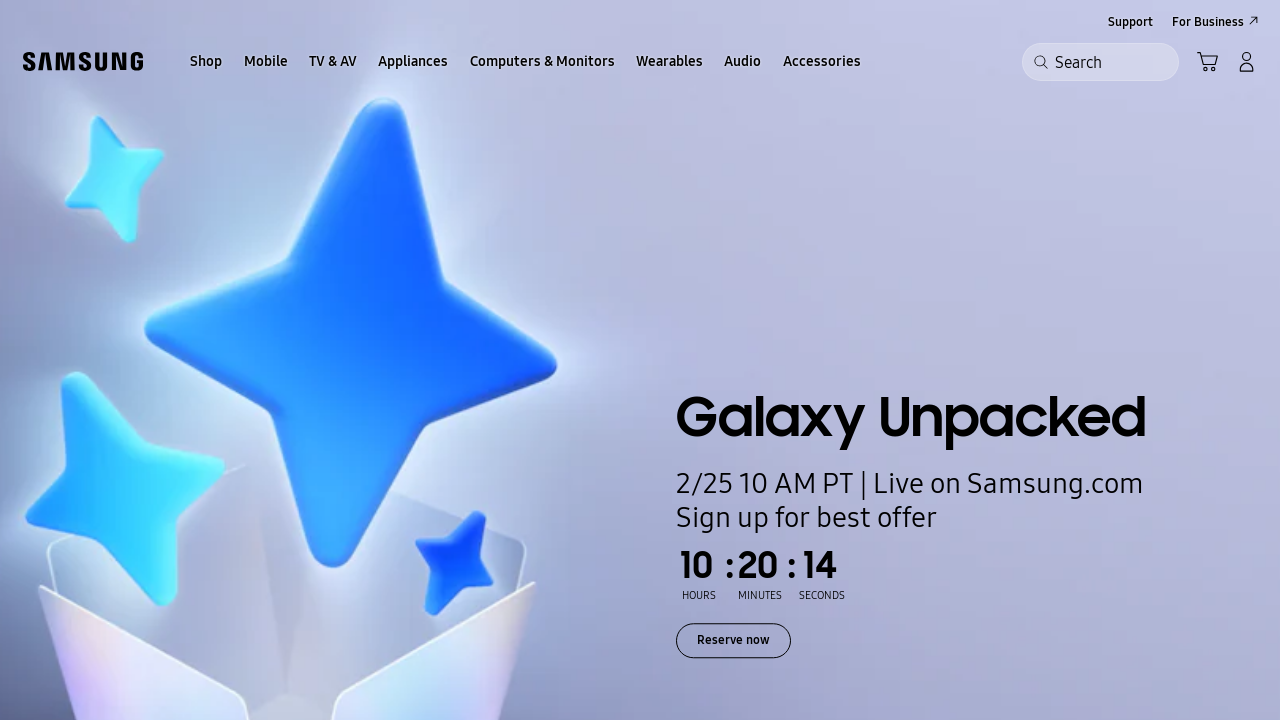